Navigates to Top List menu, then clicks on New Languages this month submenu and verifies the heading

Starting URL: http://www.99-bottles-of-beer.net/

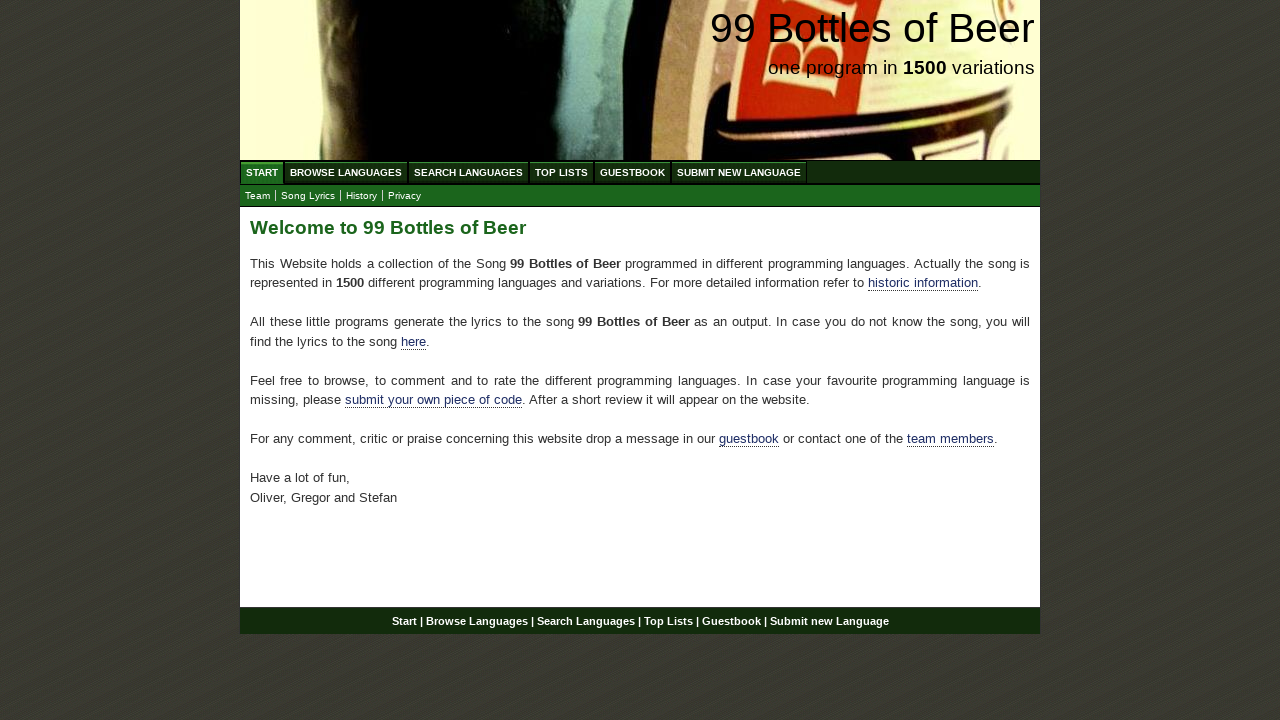

Clicked on Top List menu at (562, 172) on text=Top List
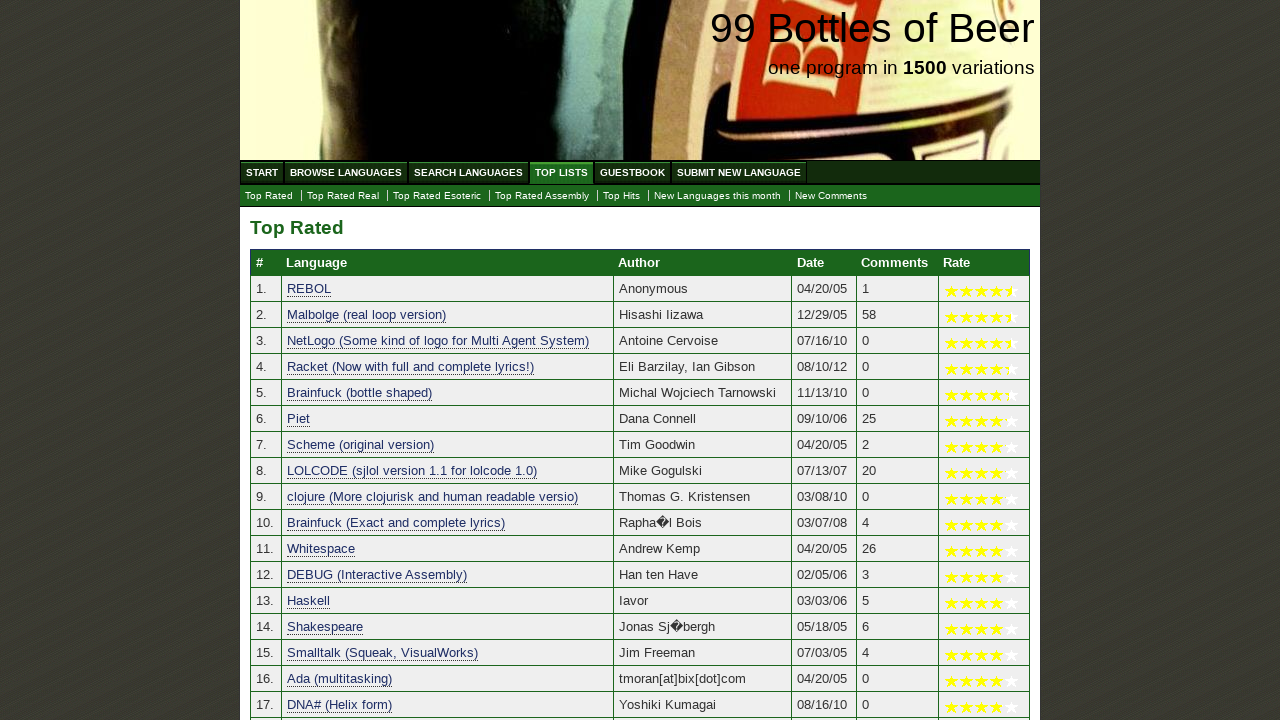

Clicked on New Languages this month submenu at (718, 196) on text=New Languages this month
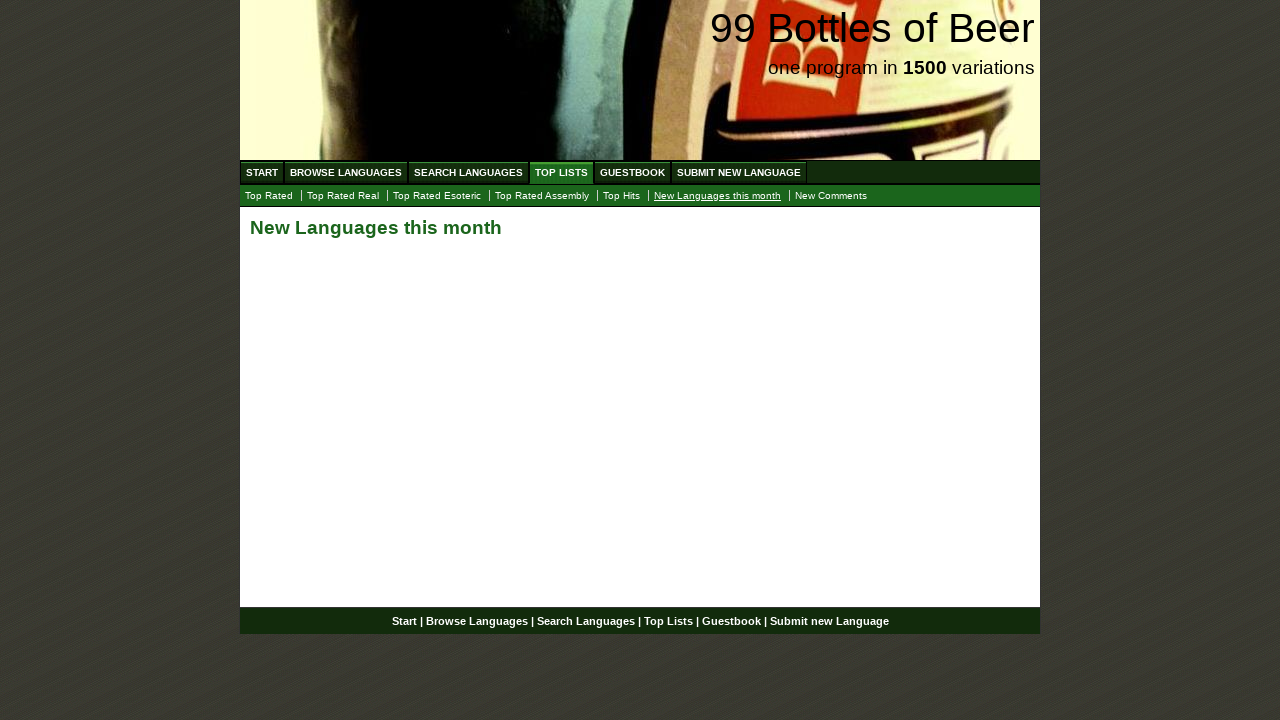

Main heading element loaded
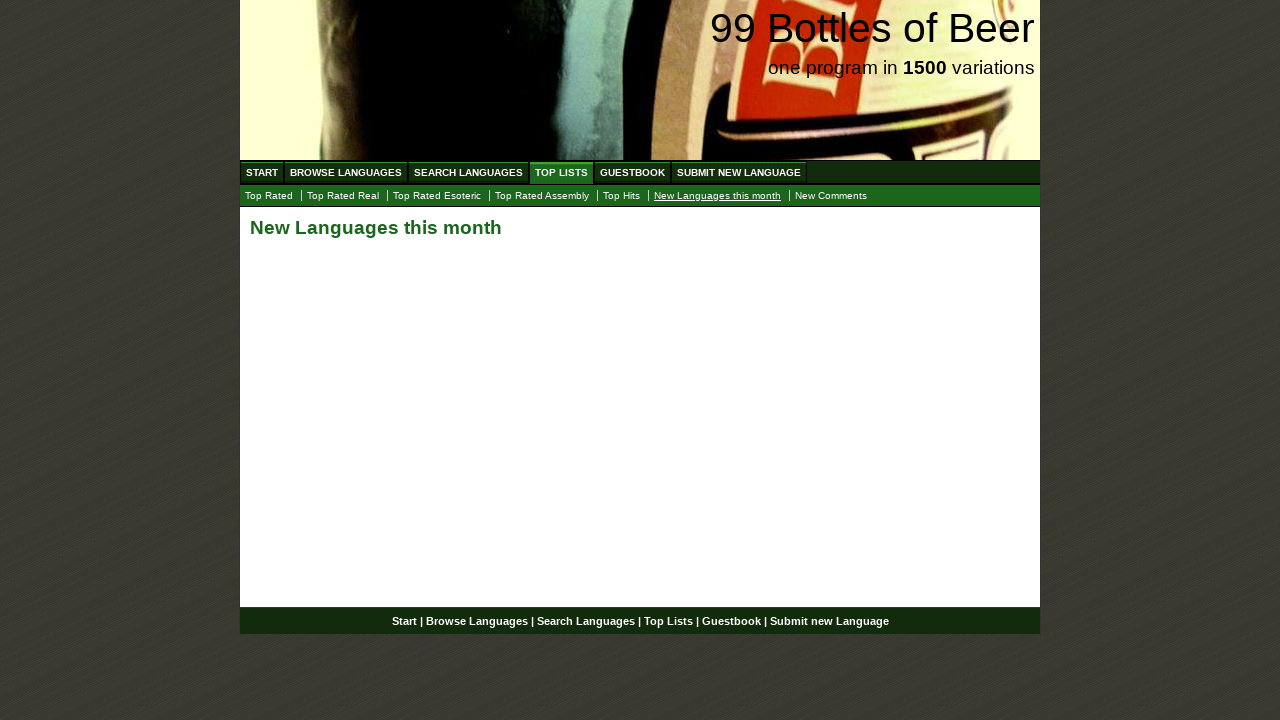

Retrieved heading text content
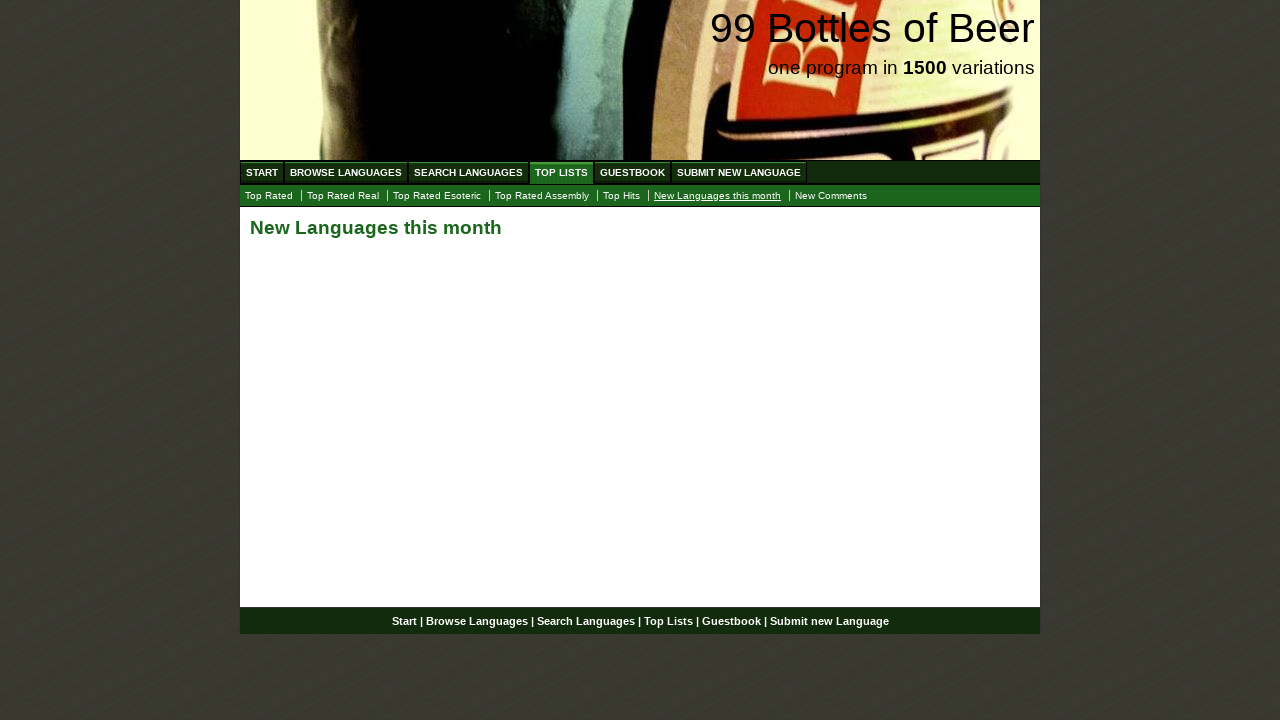

Verified heading is 'New Languages this month'
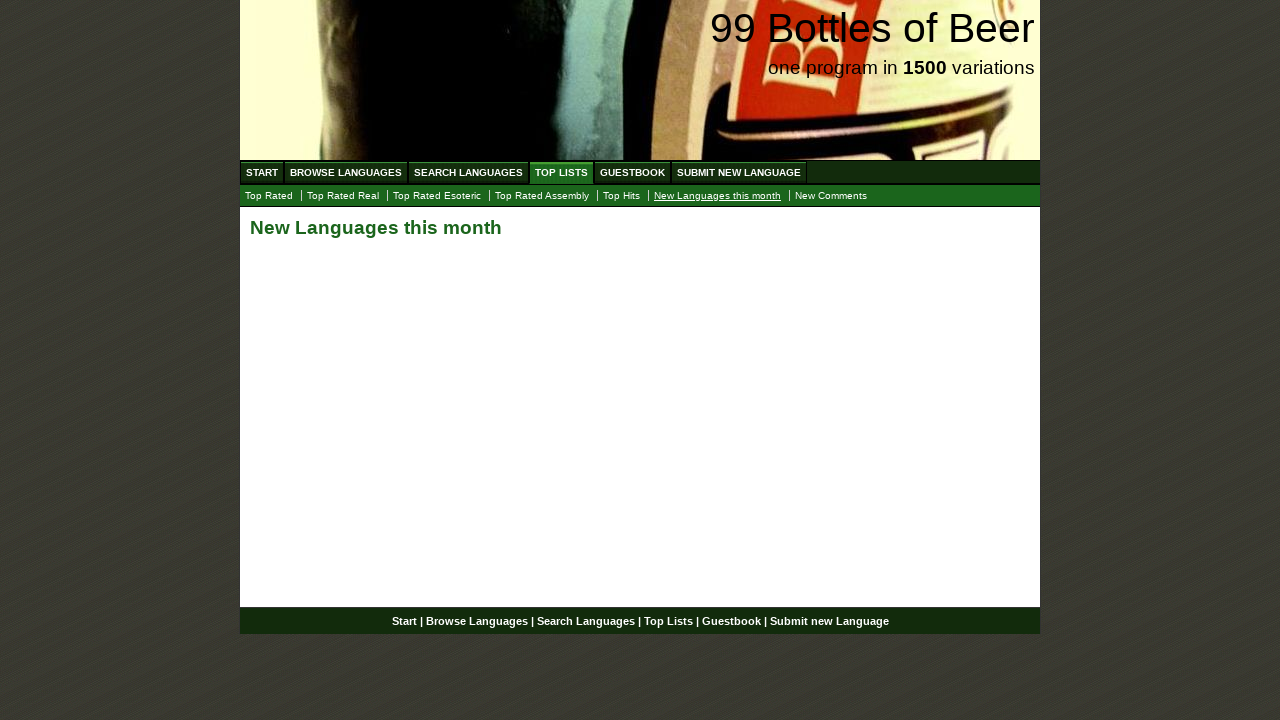

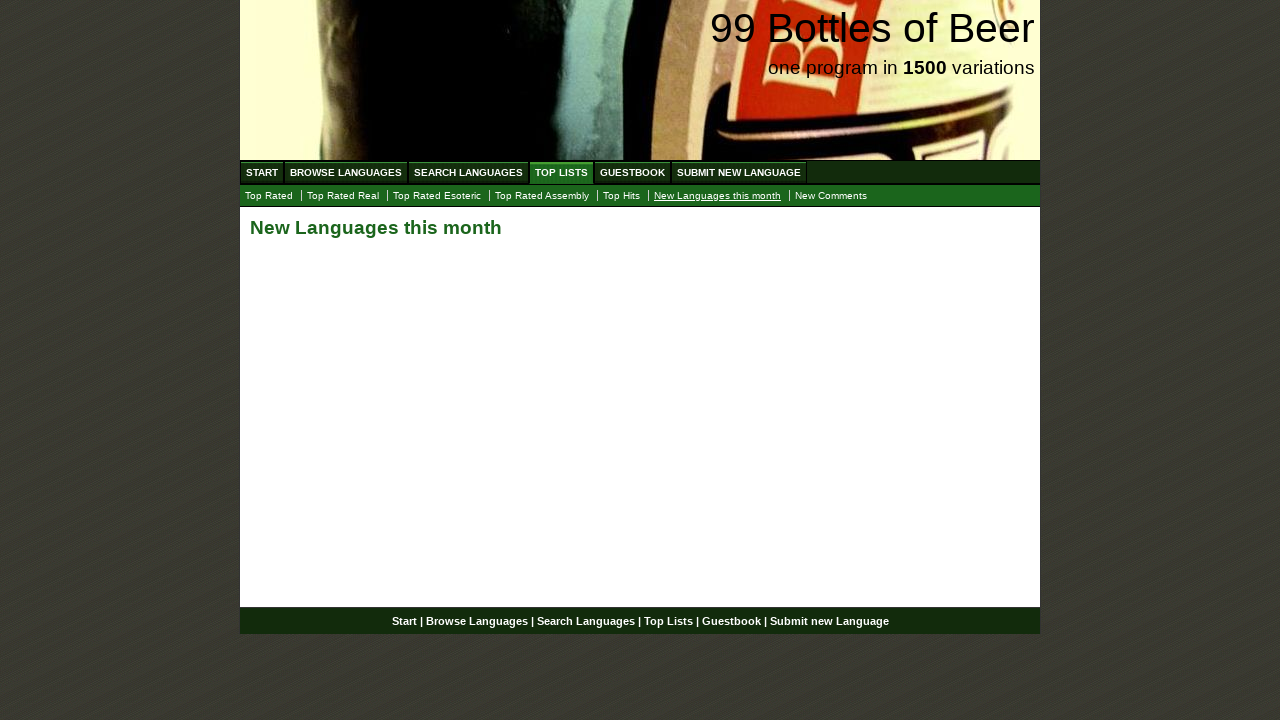